Tests navigation to the Actions/Discounts page by clicking the action link in the header and verifying the page title

Starting URL: https://www.leomax.ru

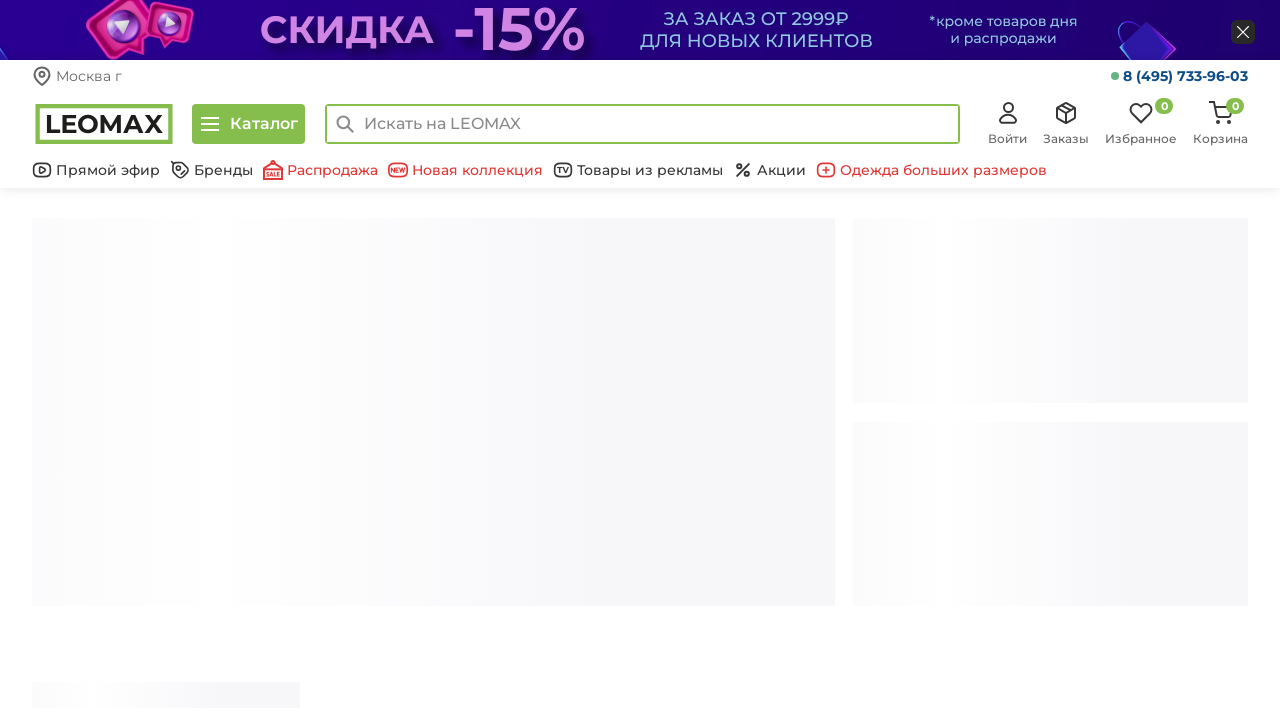

Clicked Actions/Discounts link in header at (770, 170) on a.bottom-header__link[href='/action/']
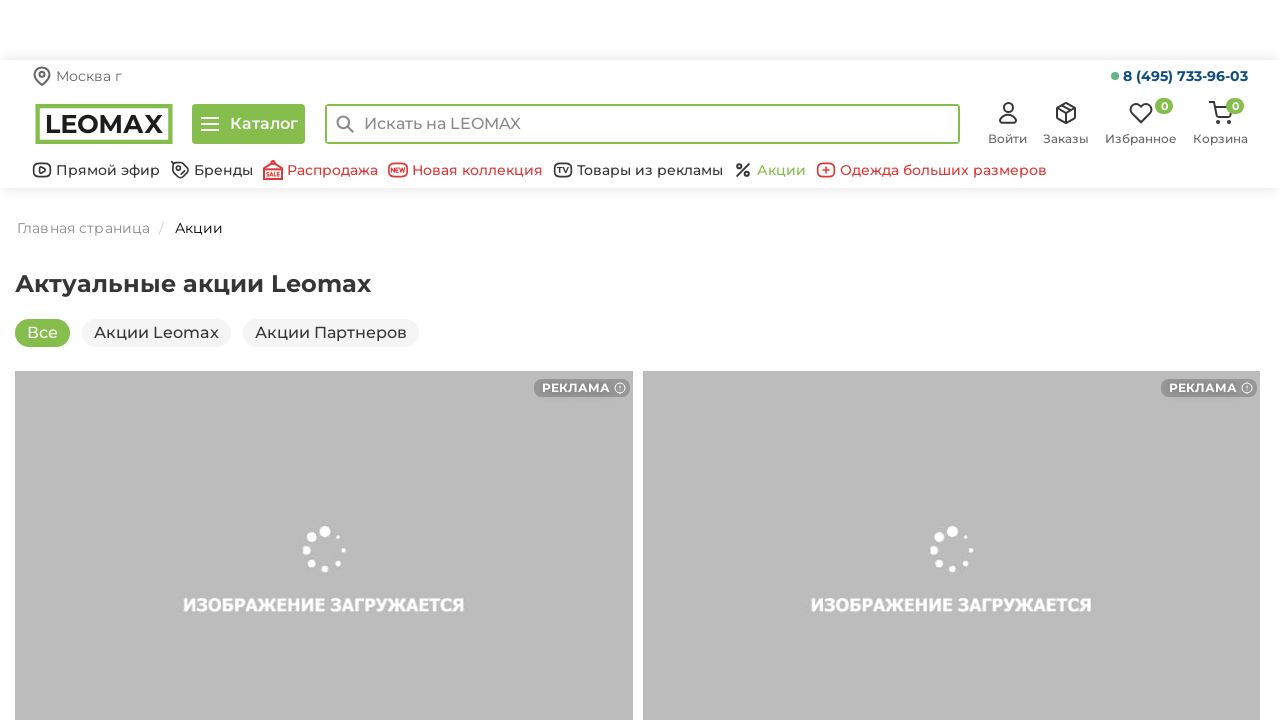

Page loaded completely
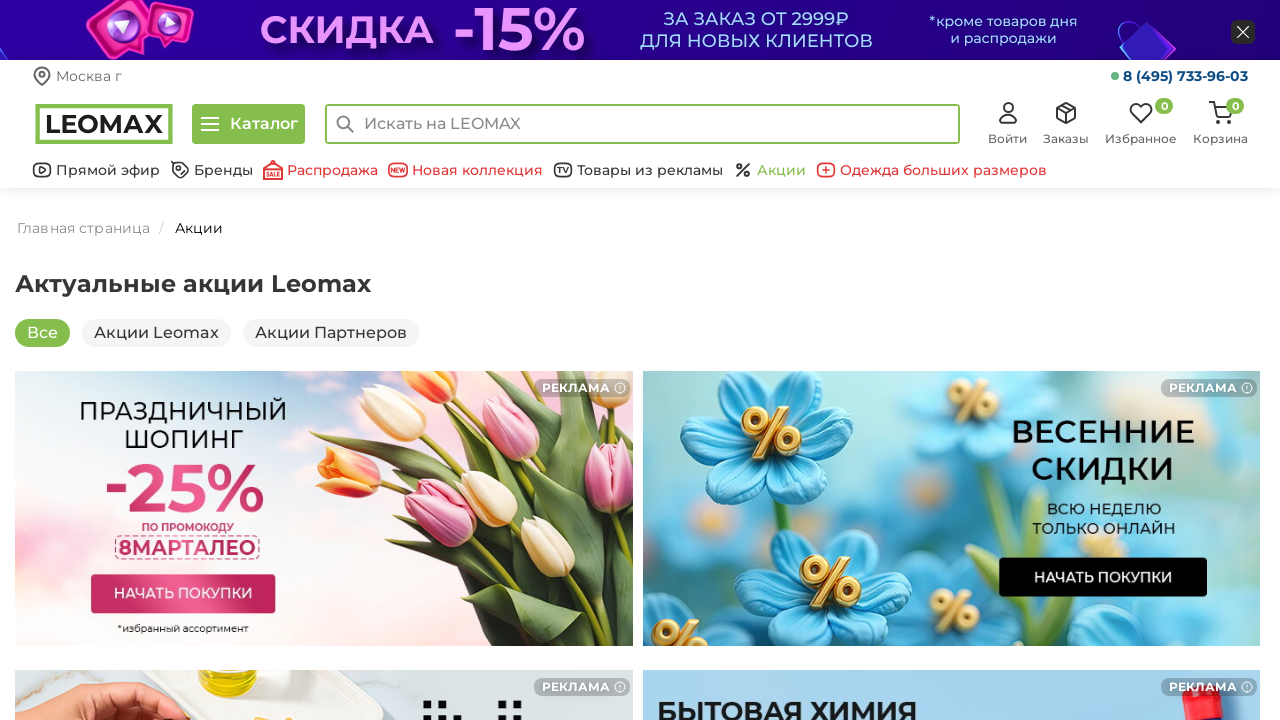

Verified page title is 'Акции и скидки телемагазина LEOMAX'
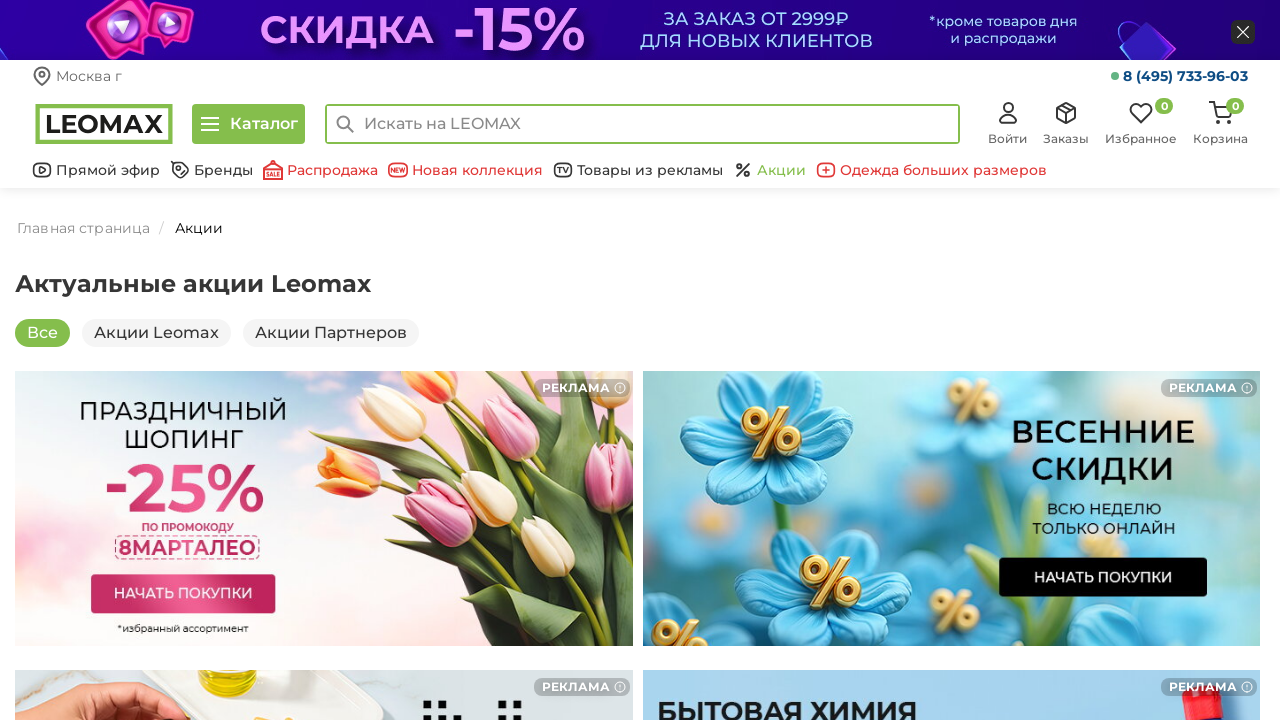

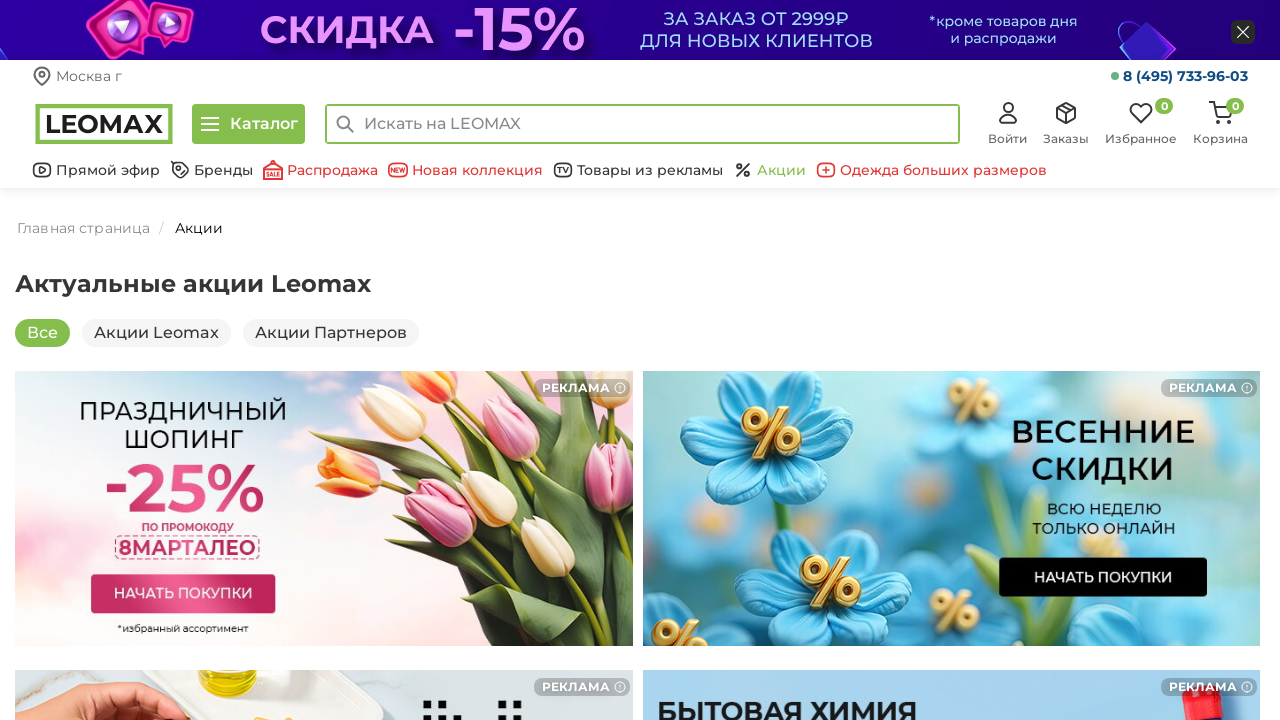